Tests the job listing filter functionality by selecting different department and location options from dropdown menus and verifying that job listings are displayed.

Starting URL: https://www.cermati.com/karir/lowongan

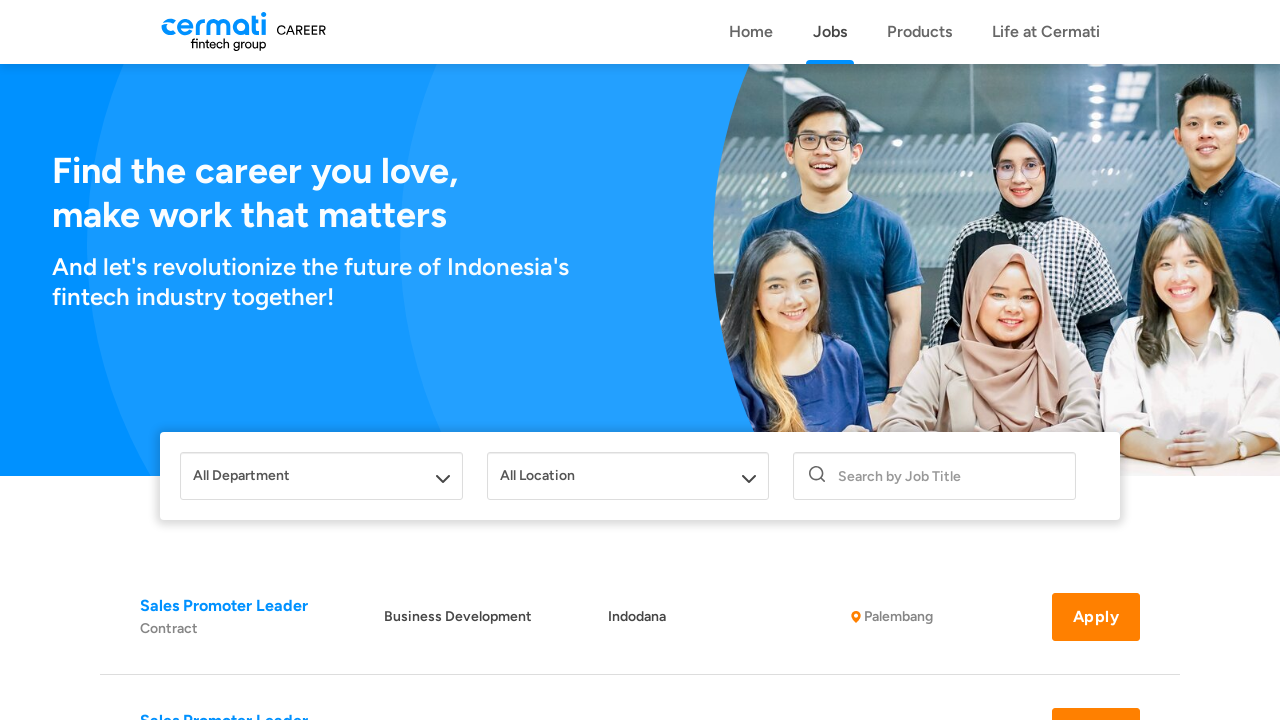

Job department dropdown selector loaded
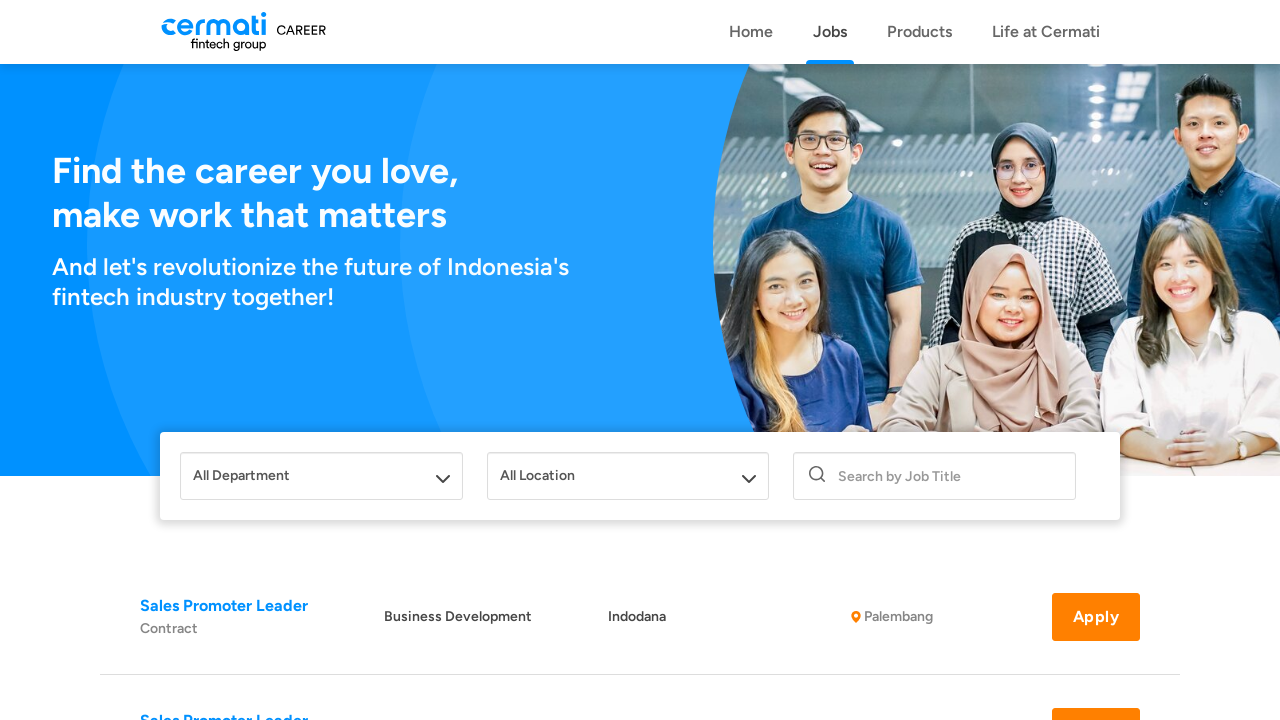

Job location dropdown selector loaded
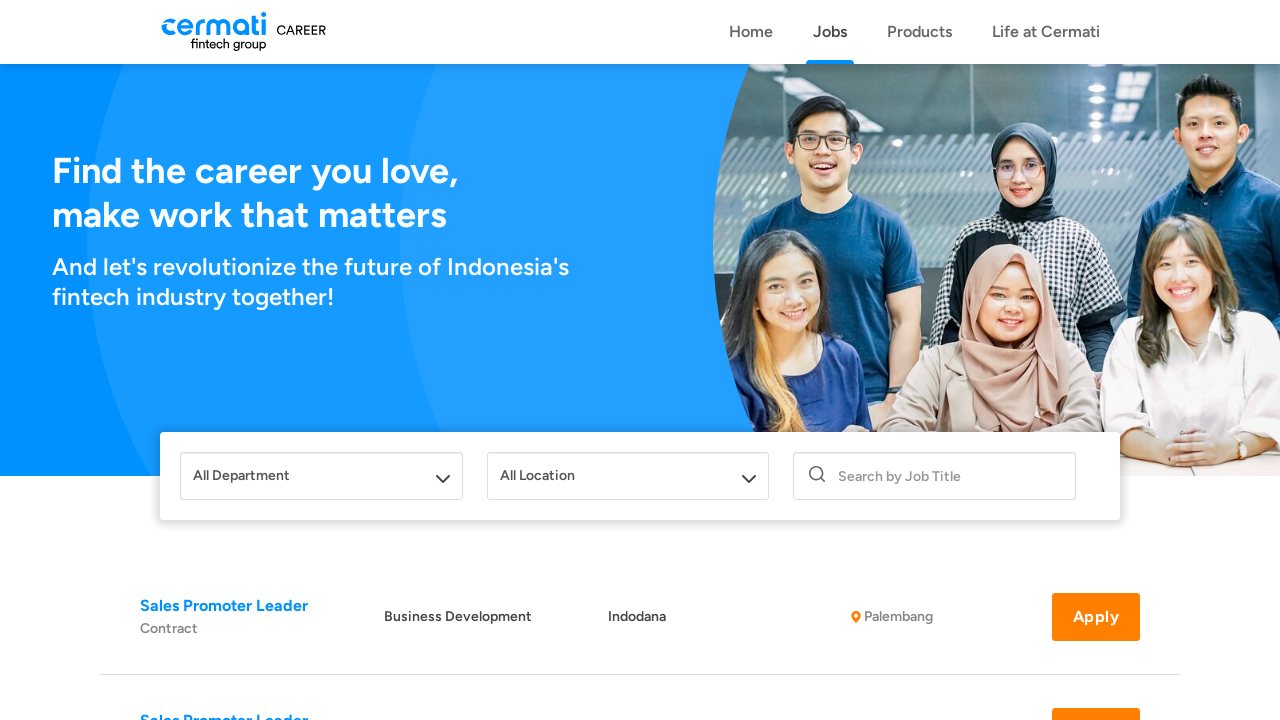

Selected department option from dropdown (index 1) on select[name='jobDepartment']
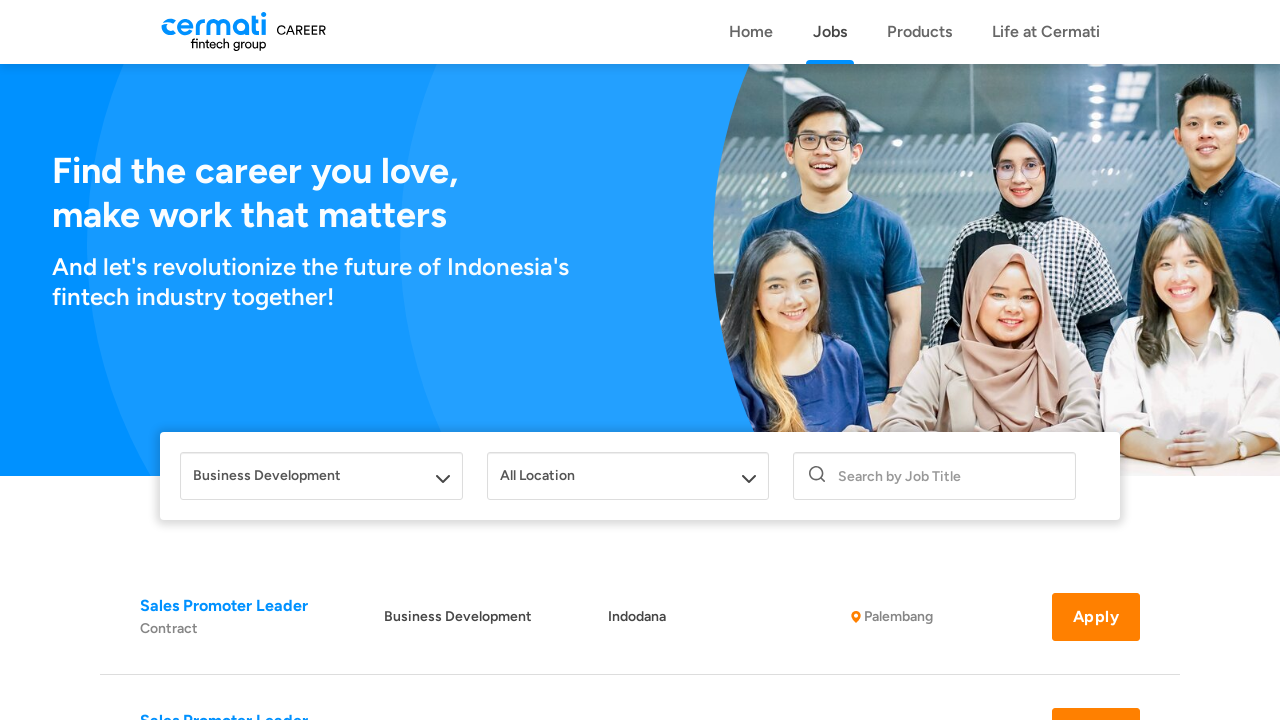

Selected location option from dropdown (index 1) on select[name='jobLocation']
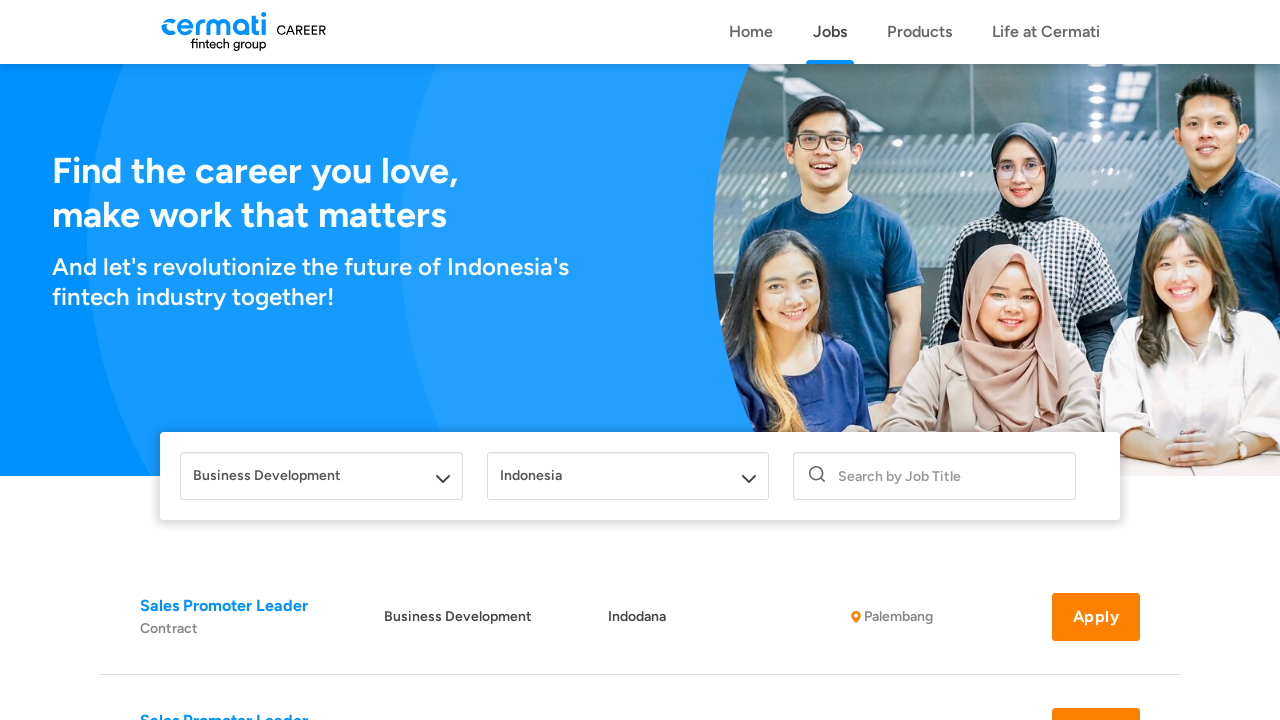

Job listing wrapper loaded after filter selection
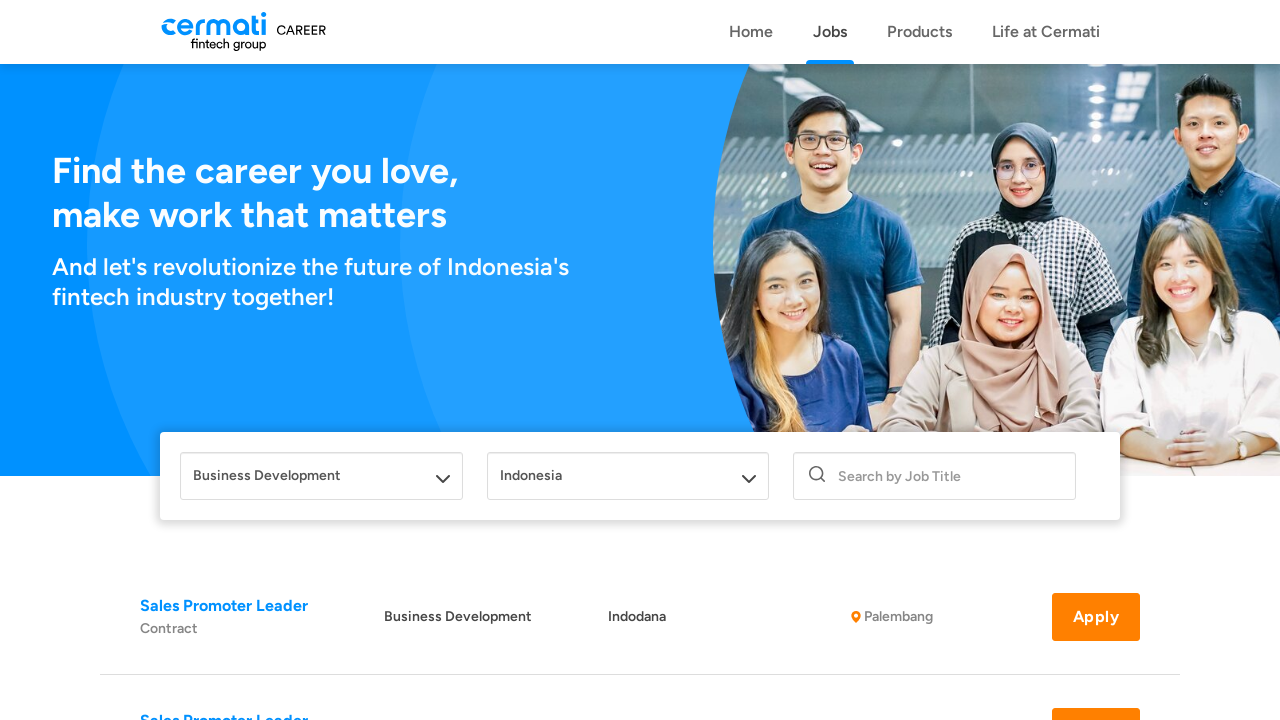

Job detail elements are now visible on the page
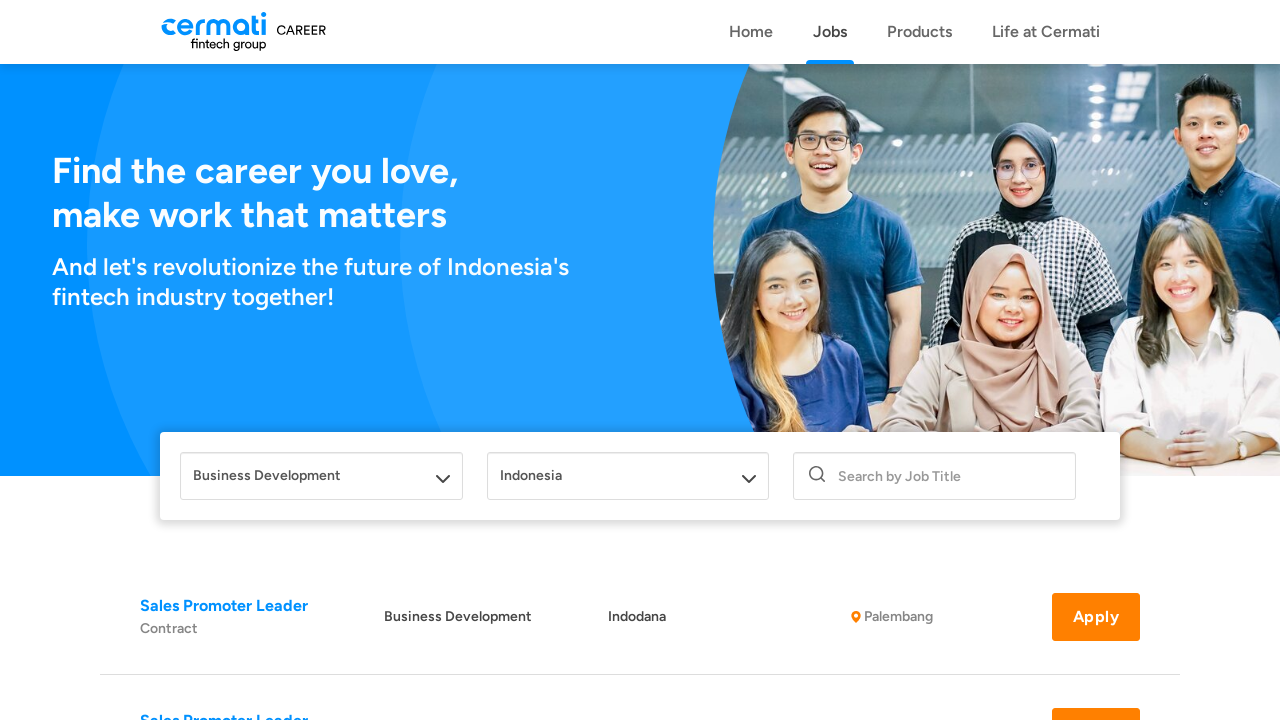

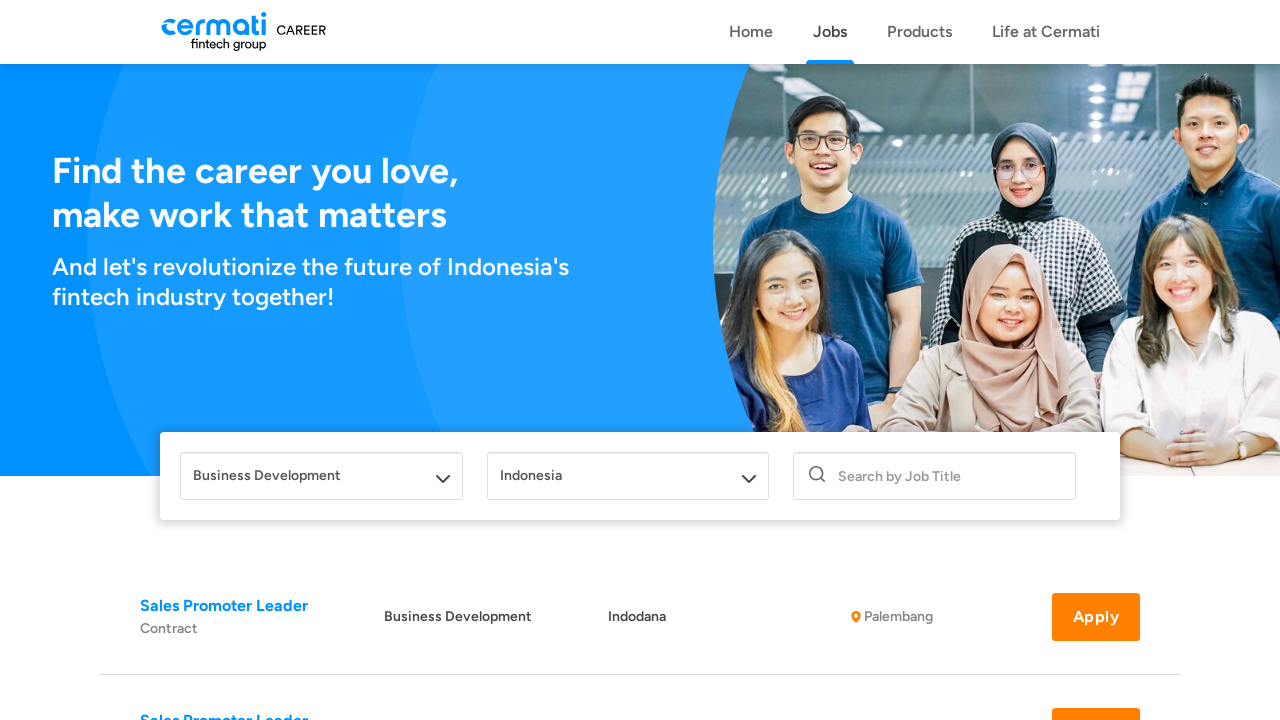